Tests navigation on the CoWIN website by clicking FAQ and PARTNERS links, opening them in new tabs, and then closing those tabs

Starting URL: https://www.cowin.gov.in/

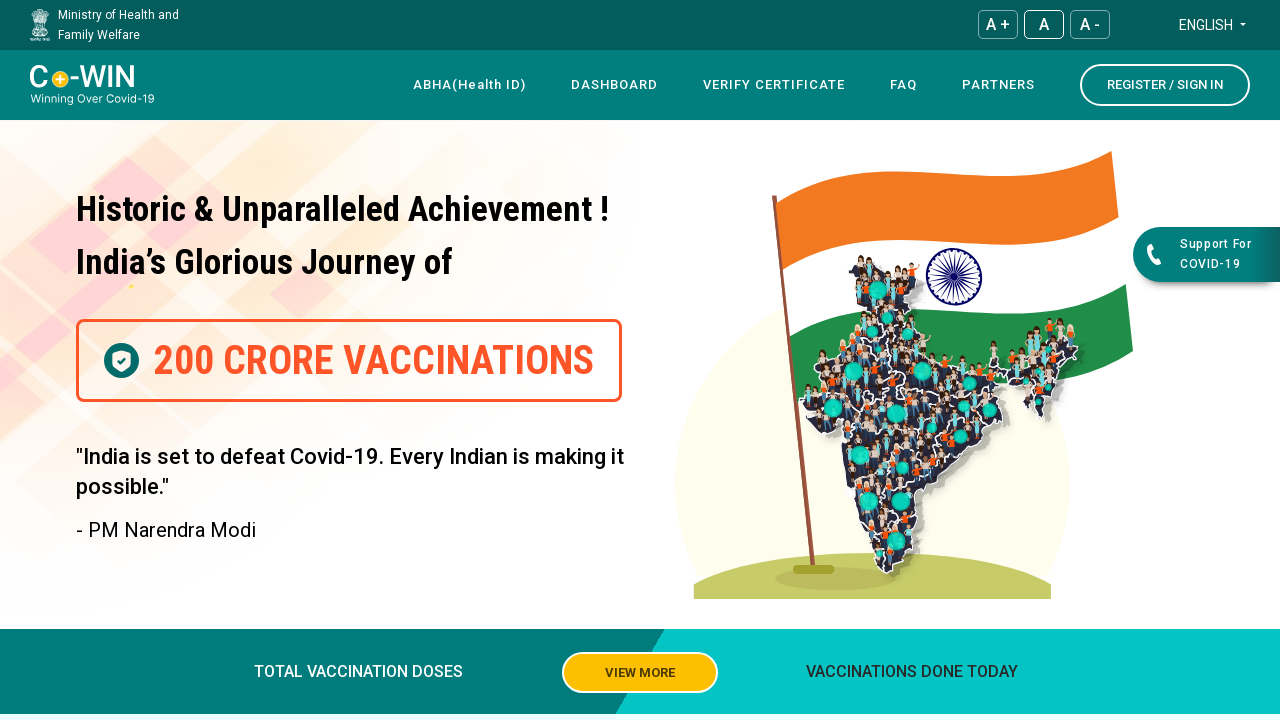

Clicked FAQ link which opened in a new tab at (904, 85) on text=FAQ
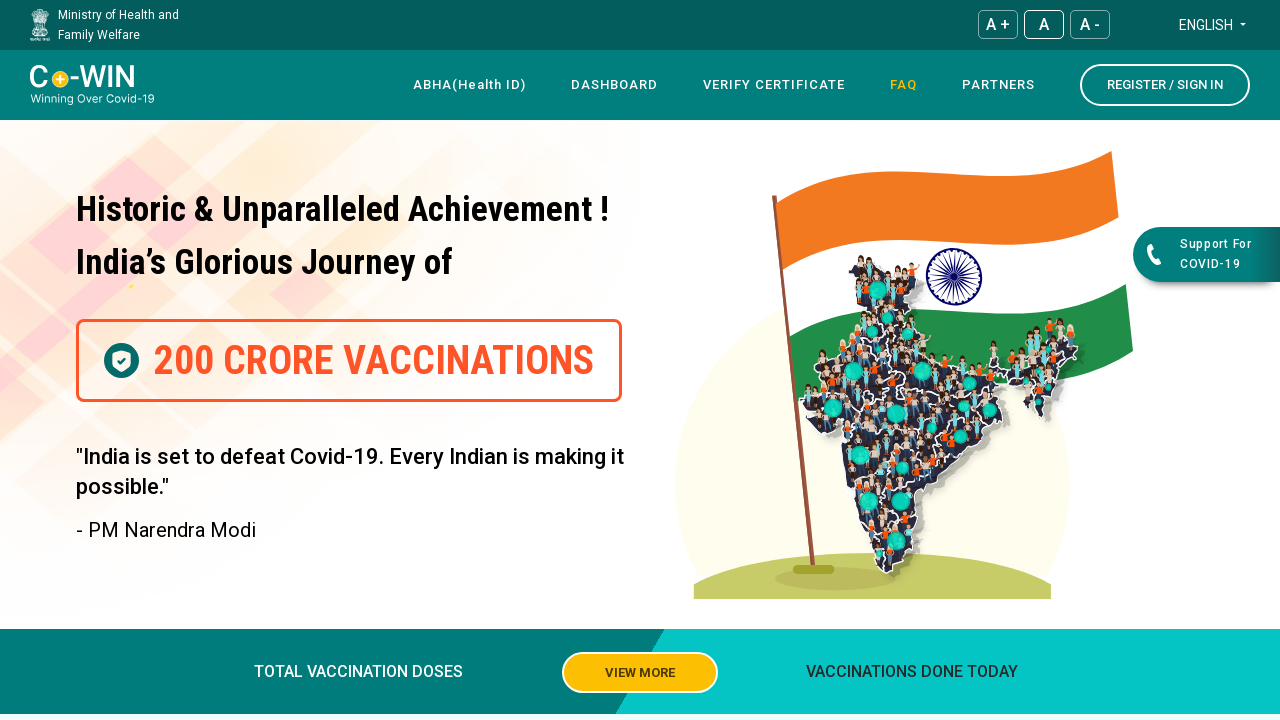

Captured new FAQ page object
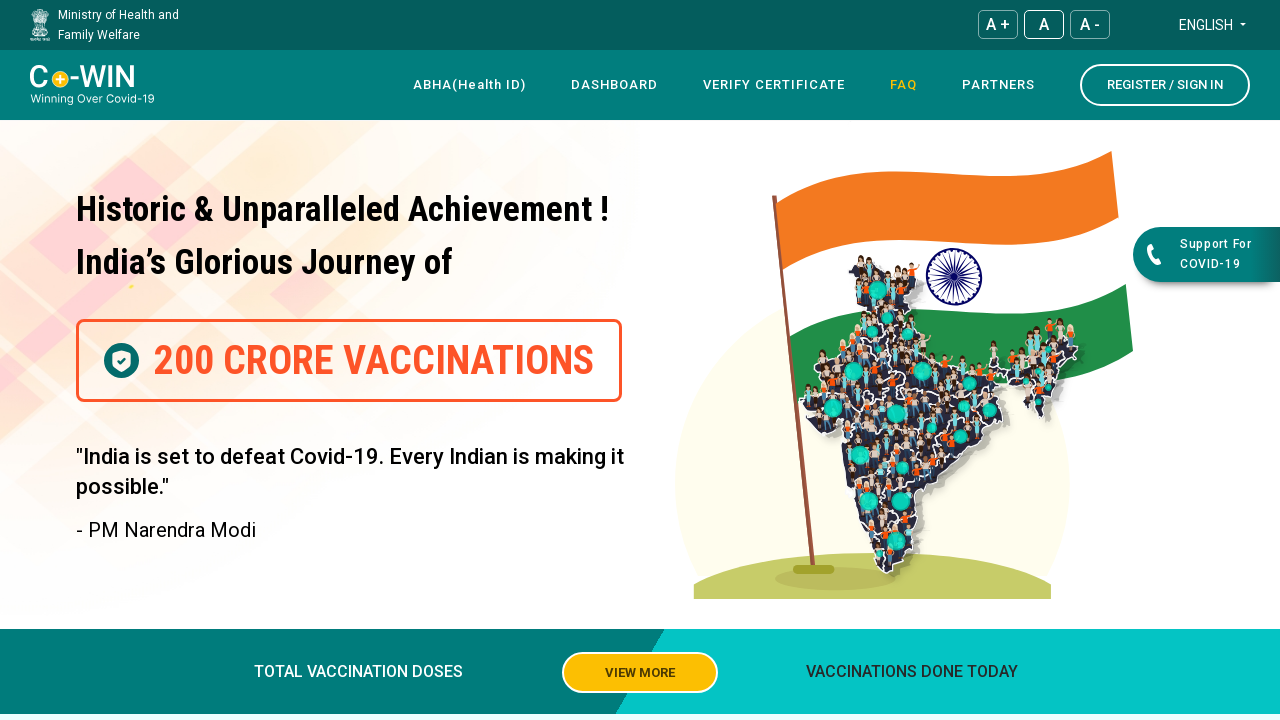

Clicked PARTNERS link which opened in a new tab at (998, 85) on text=PARTNERS
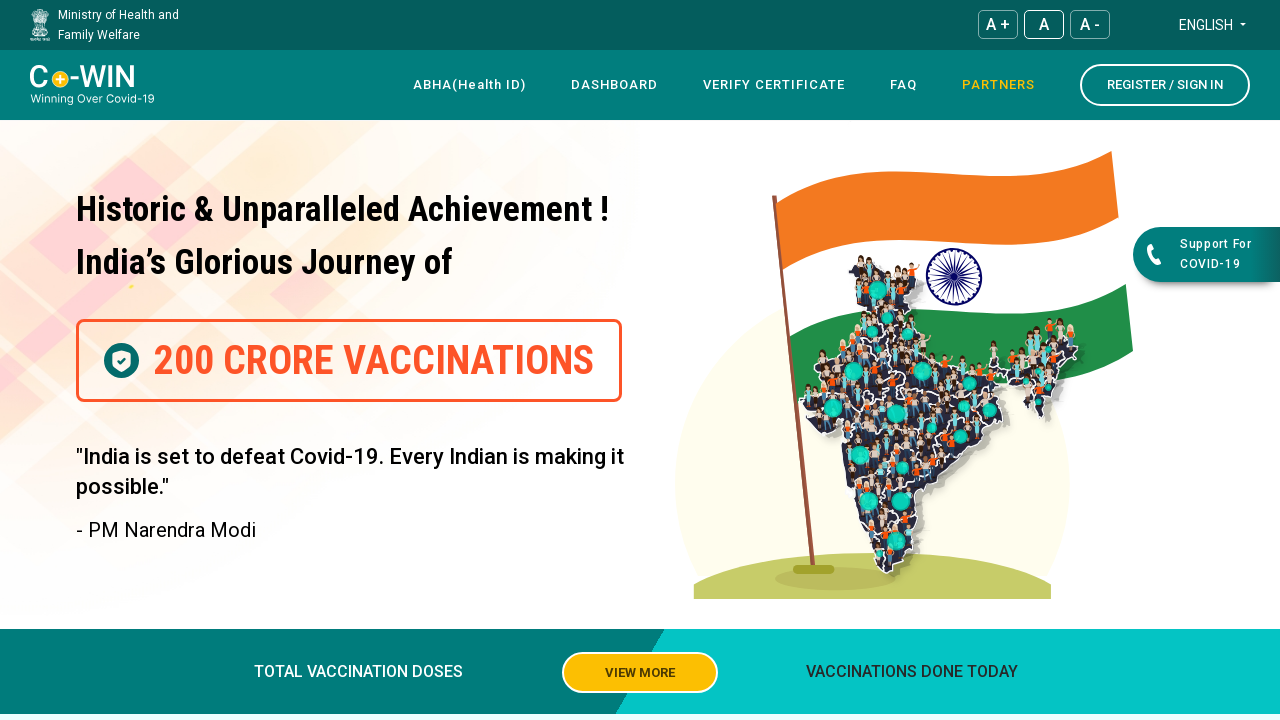

Captured new PARTNERS page object
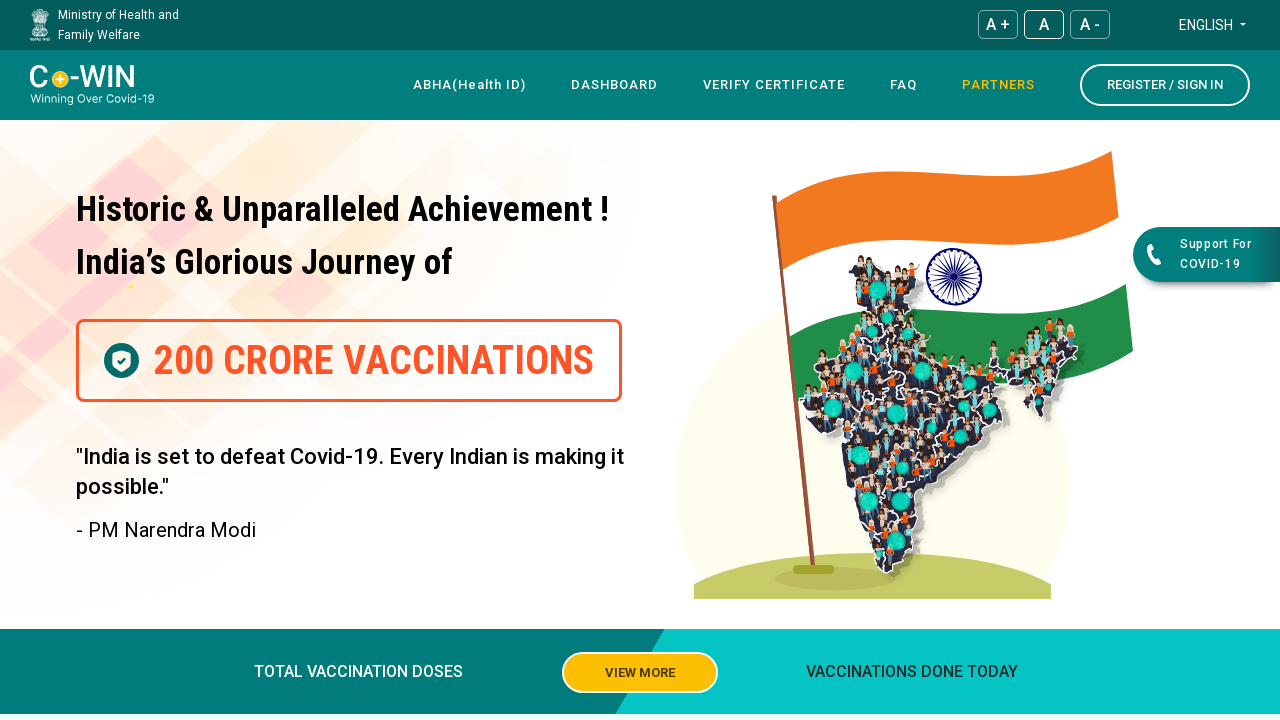

Closed PARTNERS tab
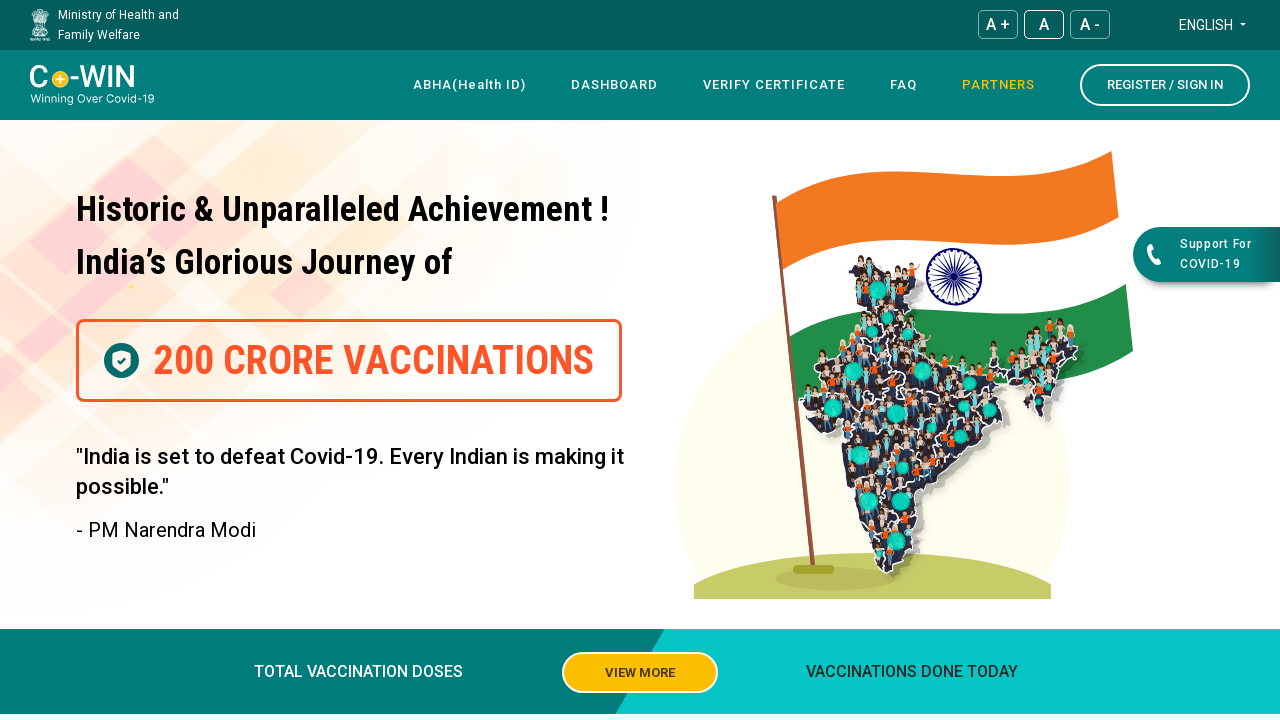

Closed FAQ tab
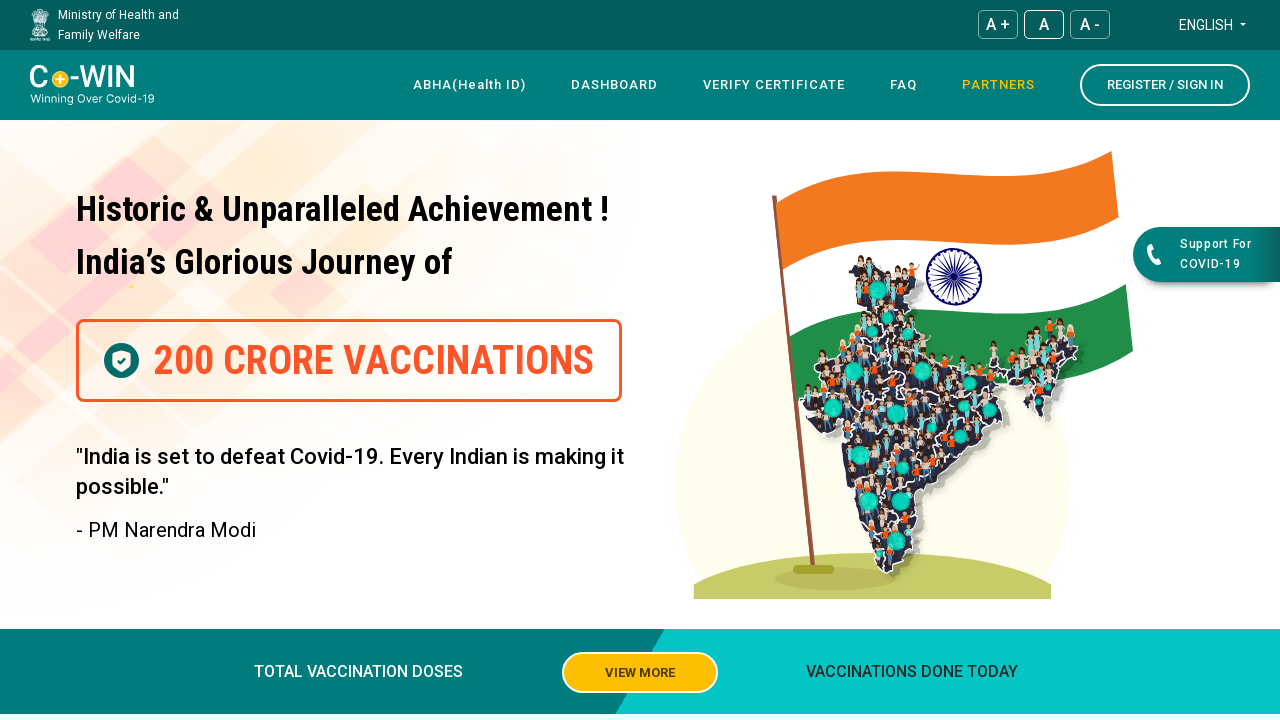

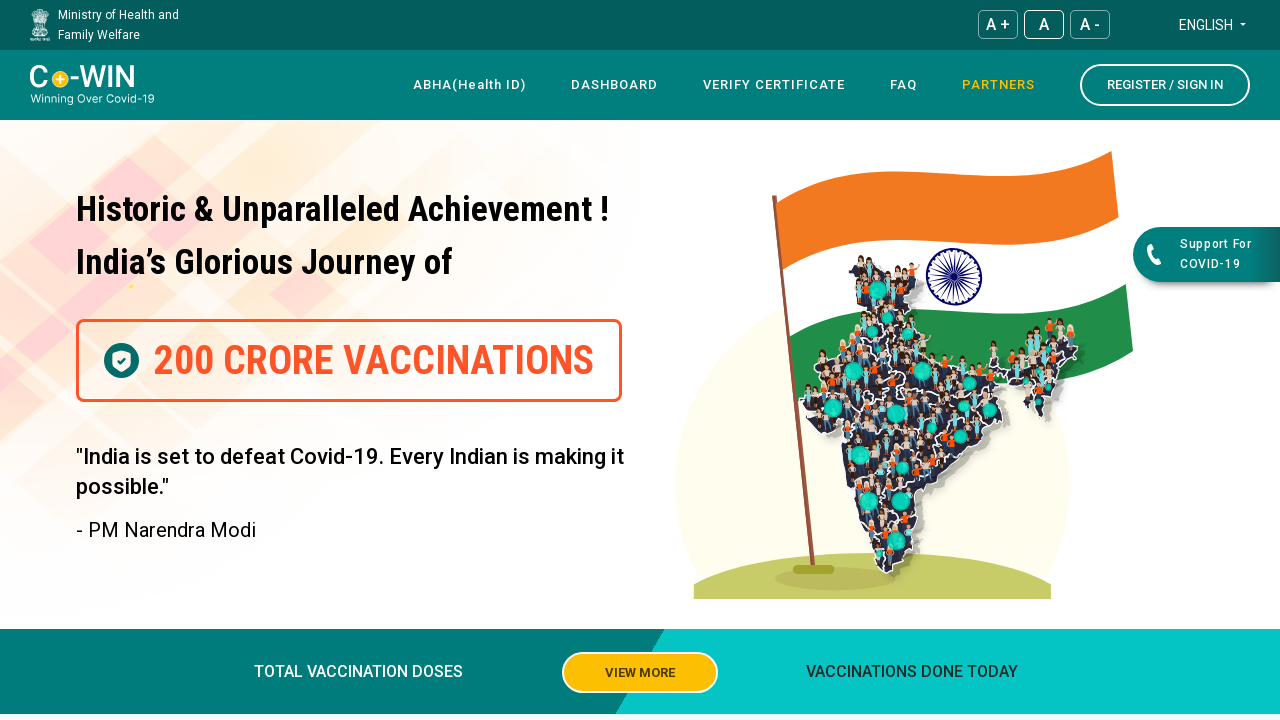